Tests the GitHub repository code download flow by clicking the "Code" dropdown button and then selecting the "Download ZIP" option.

Starting URL: https://github.com/microsoft/playwright

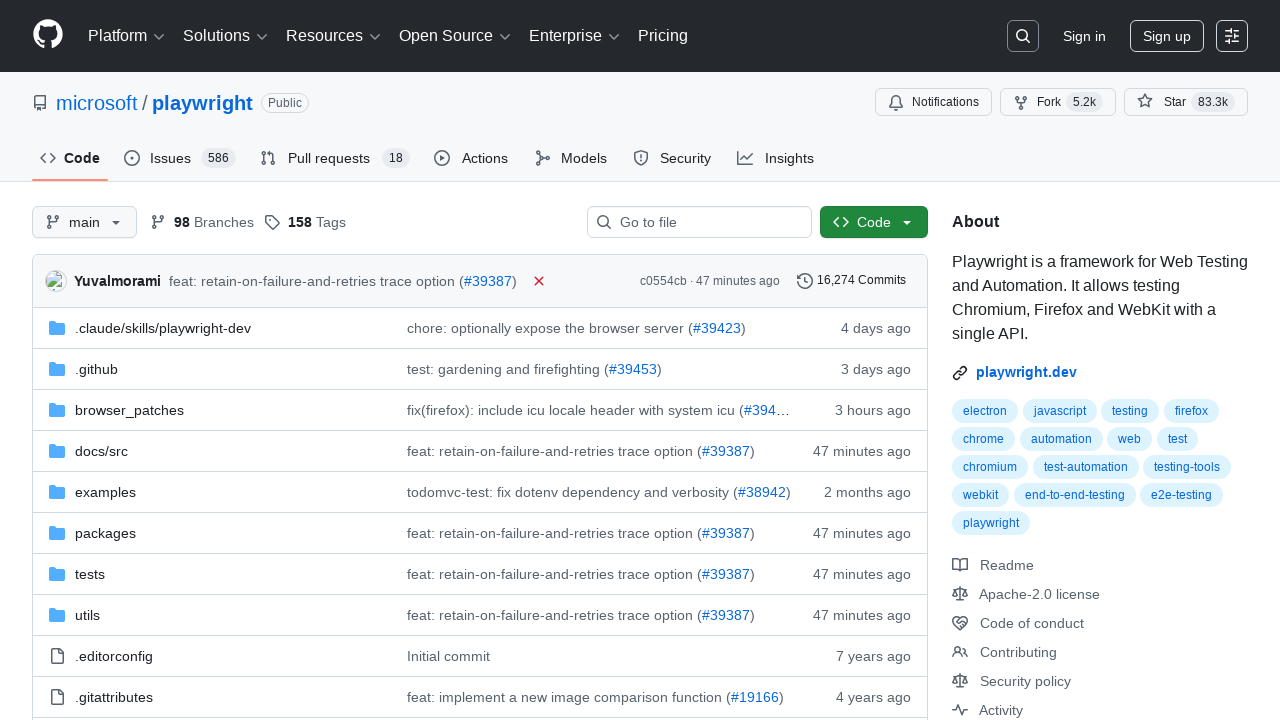

Waited for page to load (domcontentloaded)
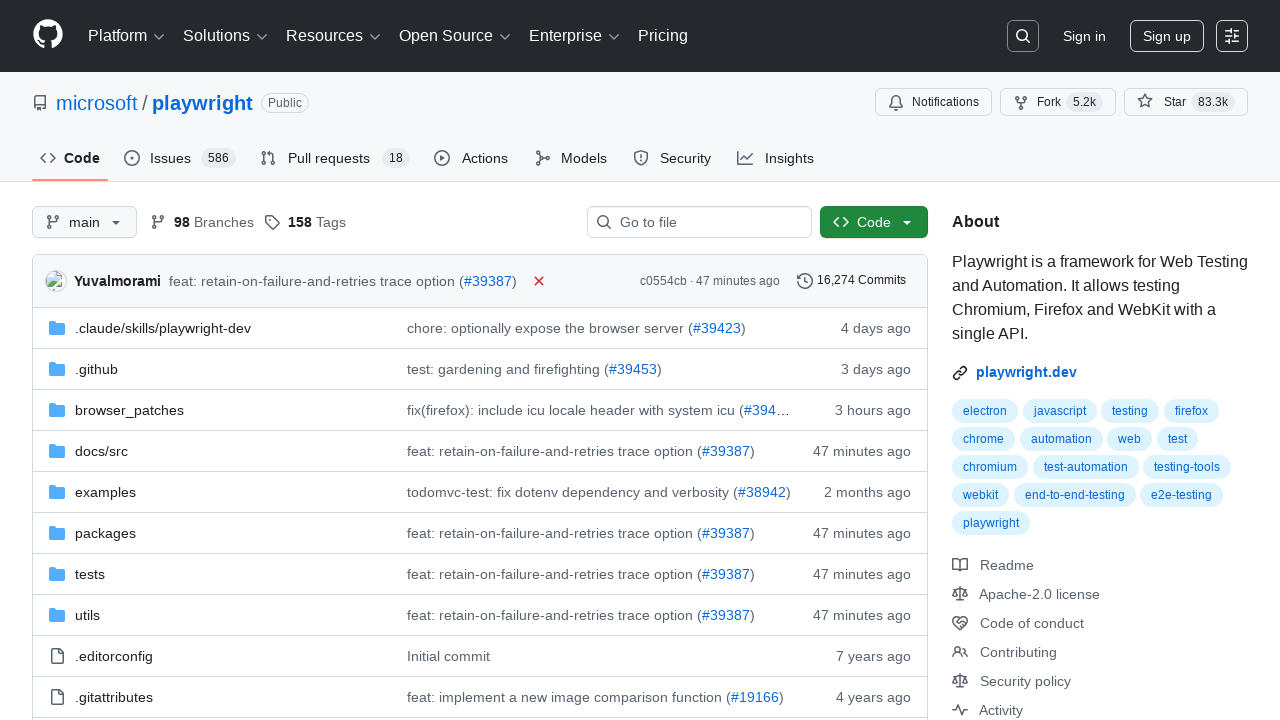

Clicked the Code dropdown button at (874, 222) on button[data-variant="primary"][aria-haspopup]:has-text("Code")
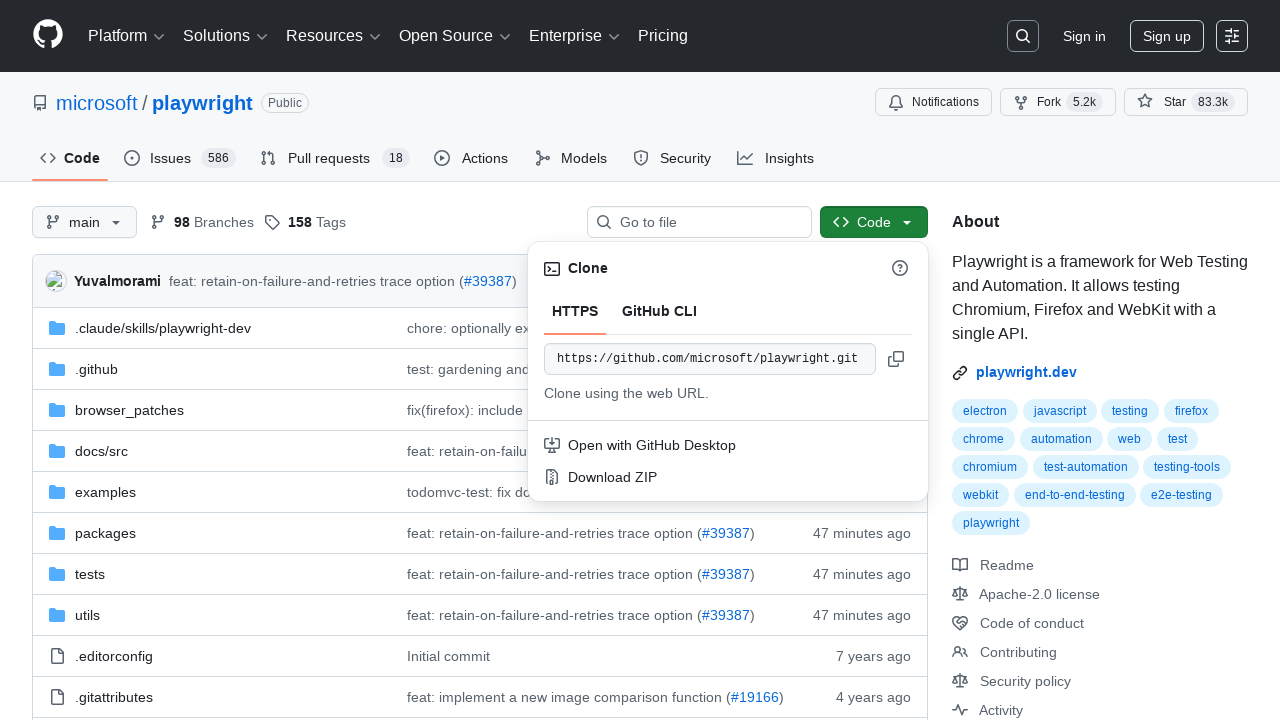

Clicked Download ZIP option from dropdown at (740, 477) on span:has-text("Download ZIP")
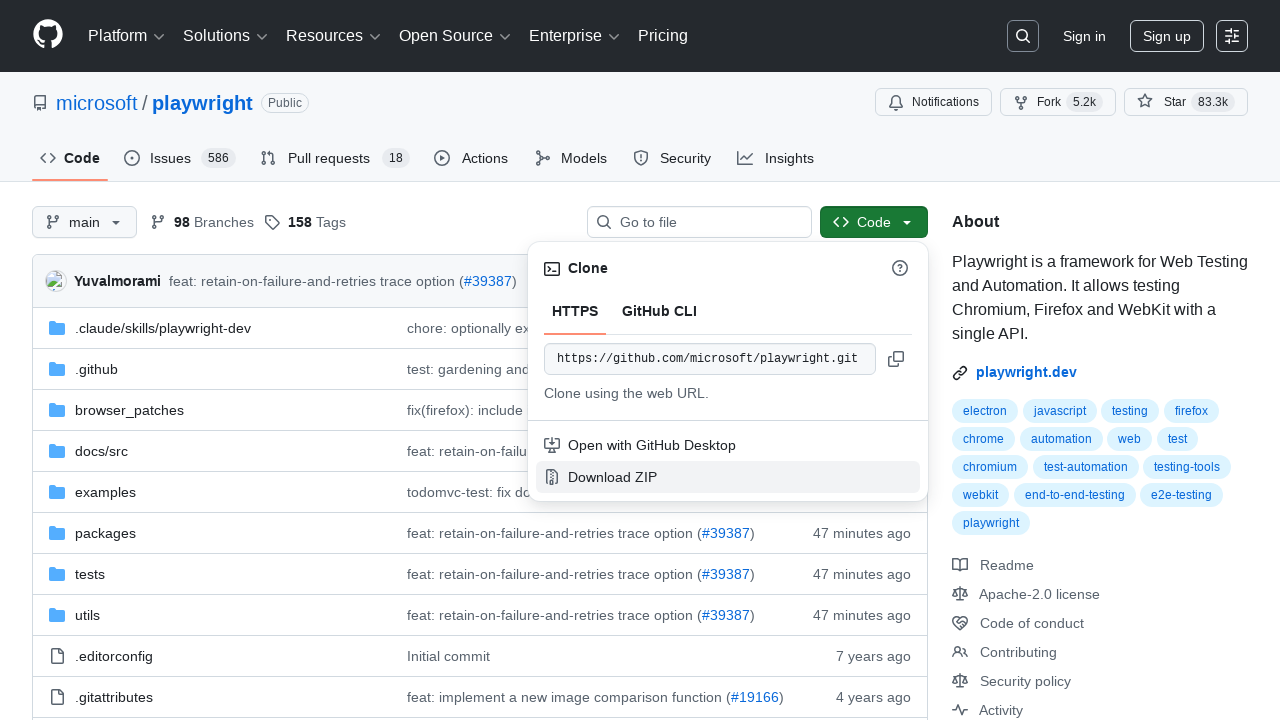

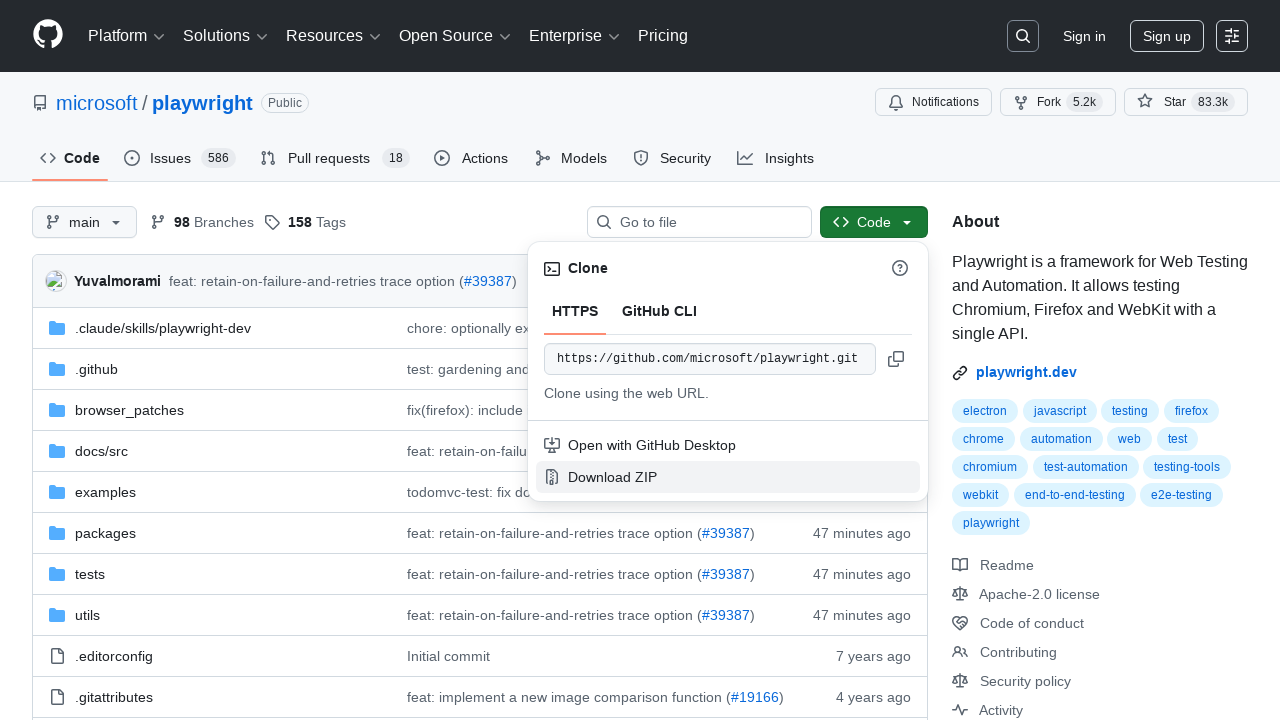